Tests subtraction operation on calculator by clicking 9 - 2 and verifying result equals 7

Starting URL: https://testpages.eviltester.com/styled/apps/calculator.html

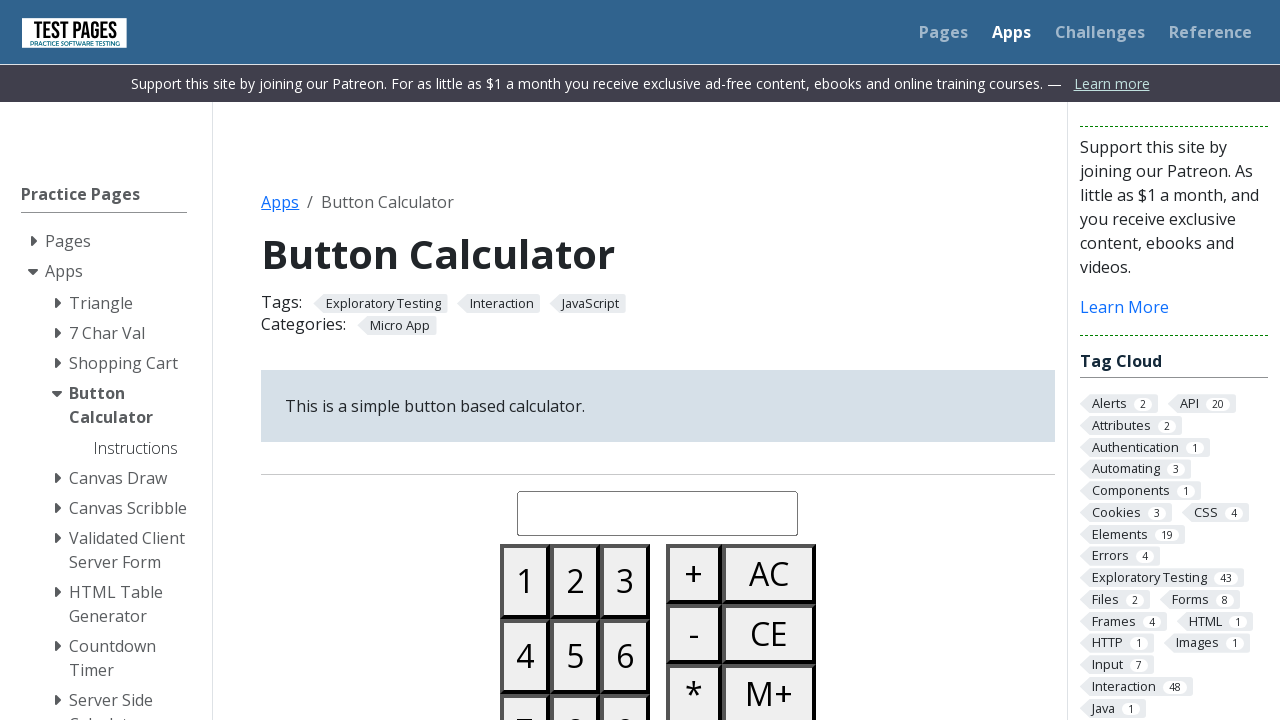

Cleared calculator by clicking all clear button at (769, 574) on #buttonallclear
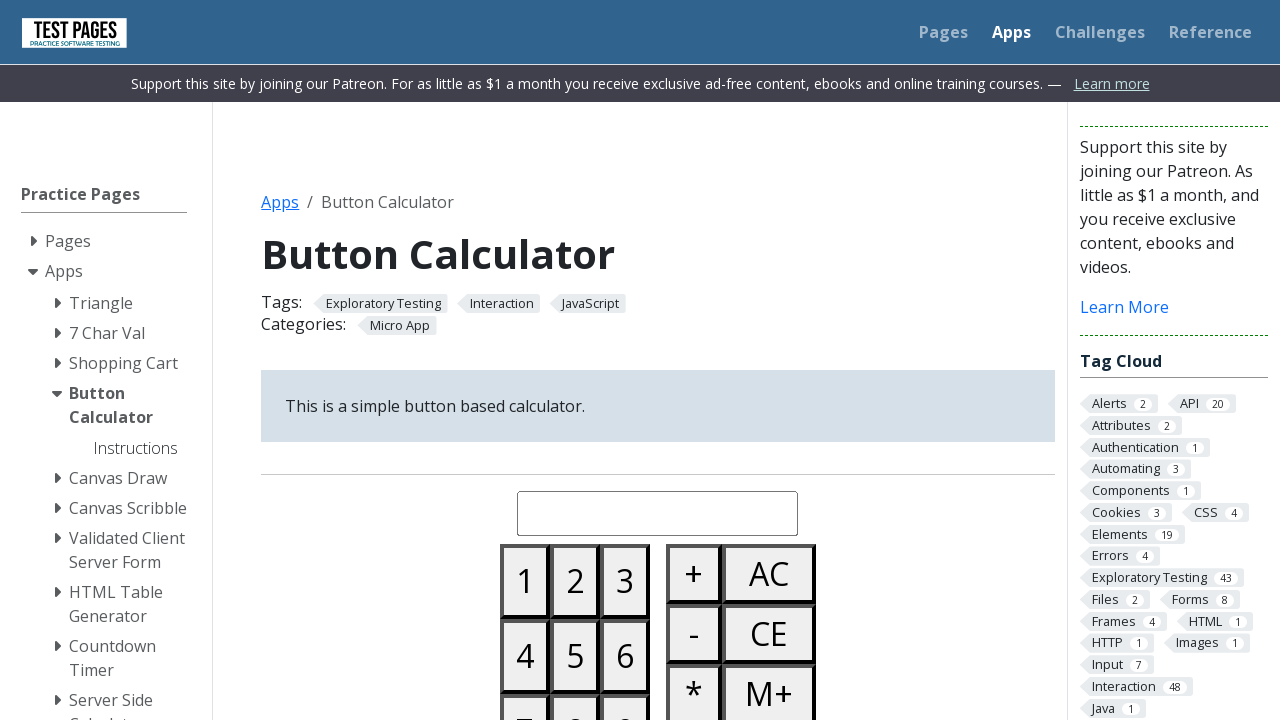

Clicked number 9 at (625, 683) on #button09
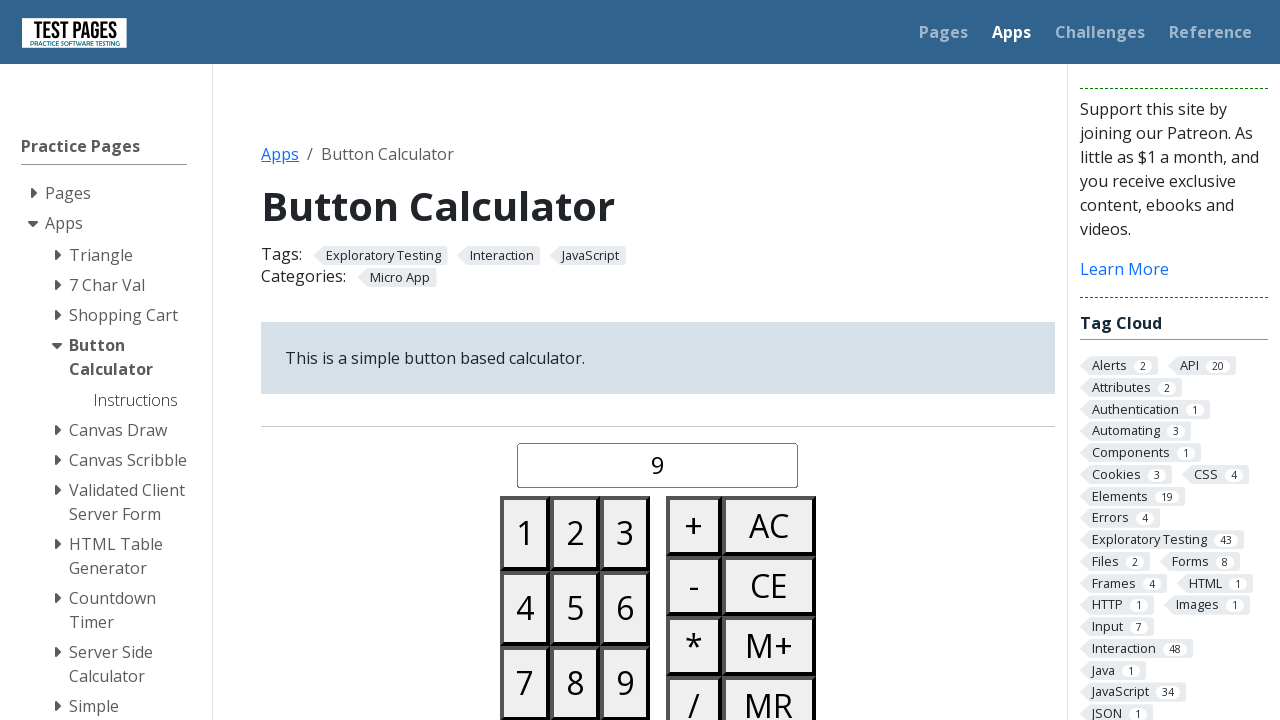

Clicked minus operator button at (694, 586) on #buttonminus
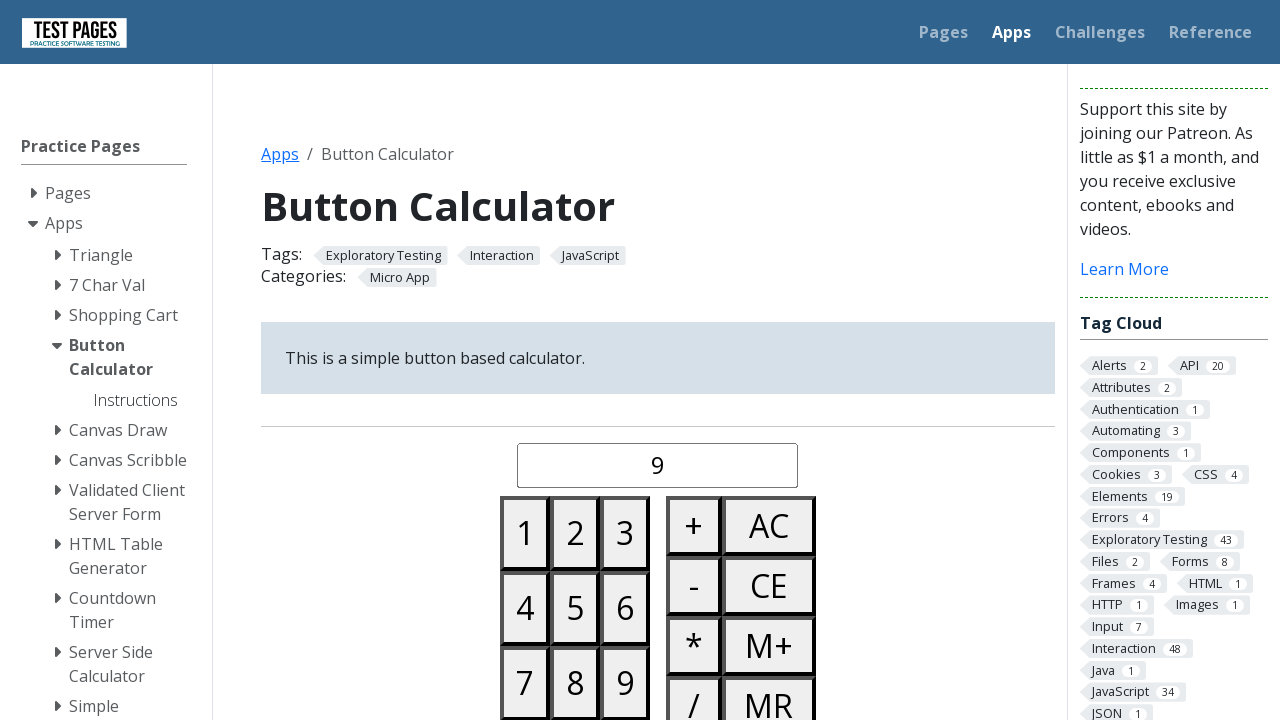

Clicked number 2 at (575, 533) on #button02
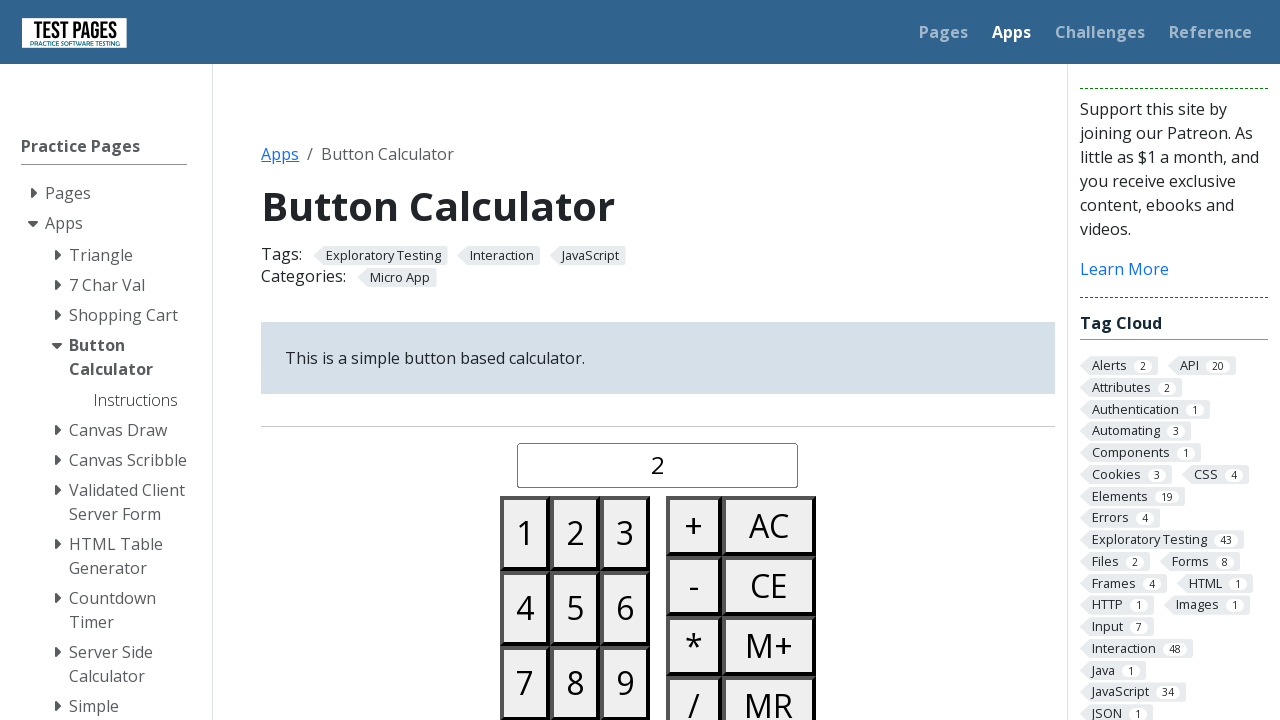

Clicked equals button to calculate result at (694, 360) on #buttonequals
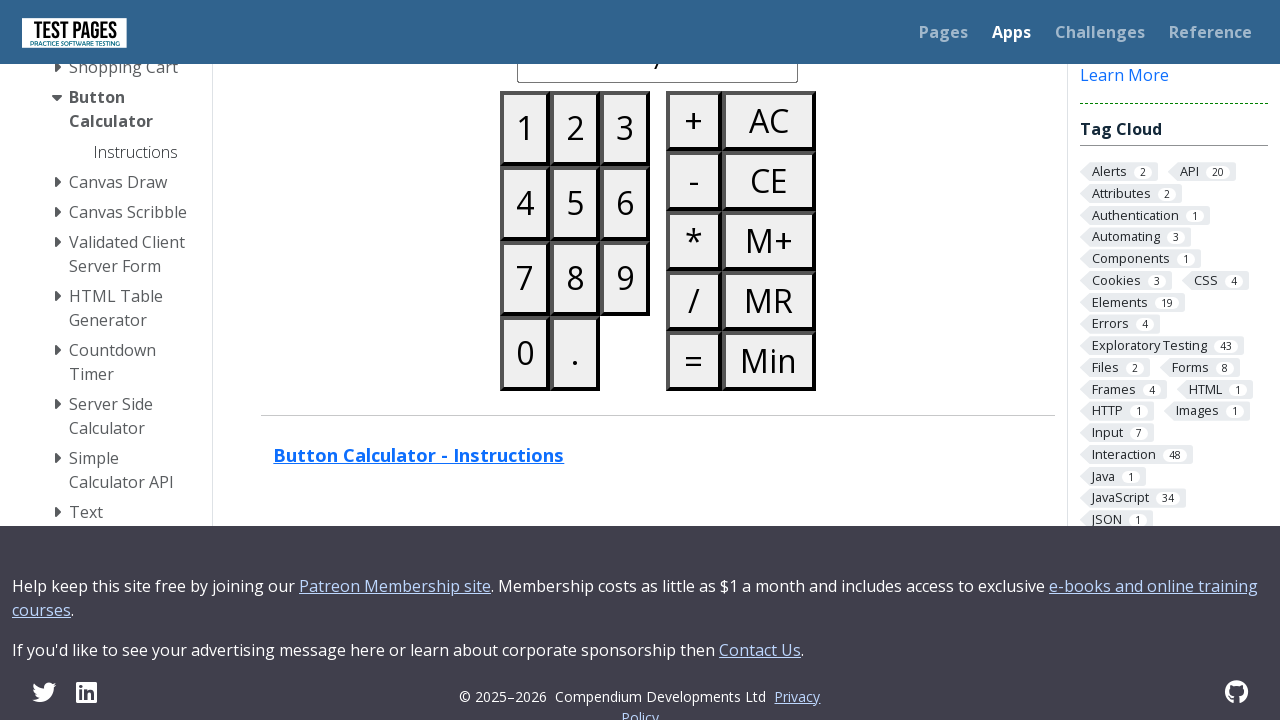

Verified calculator result equals 7
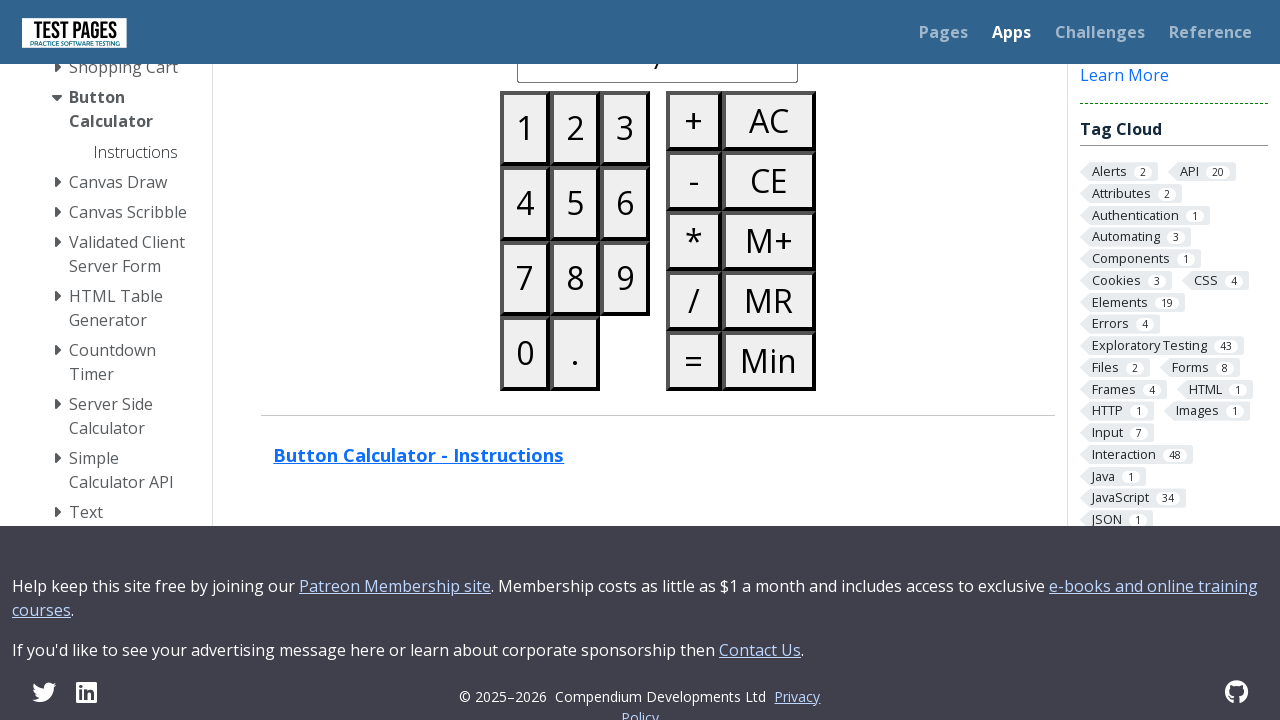

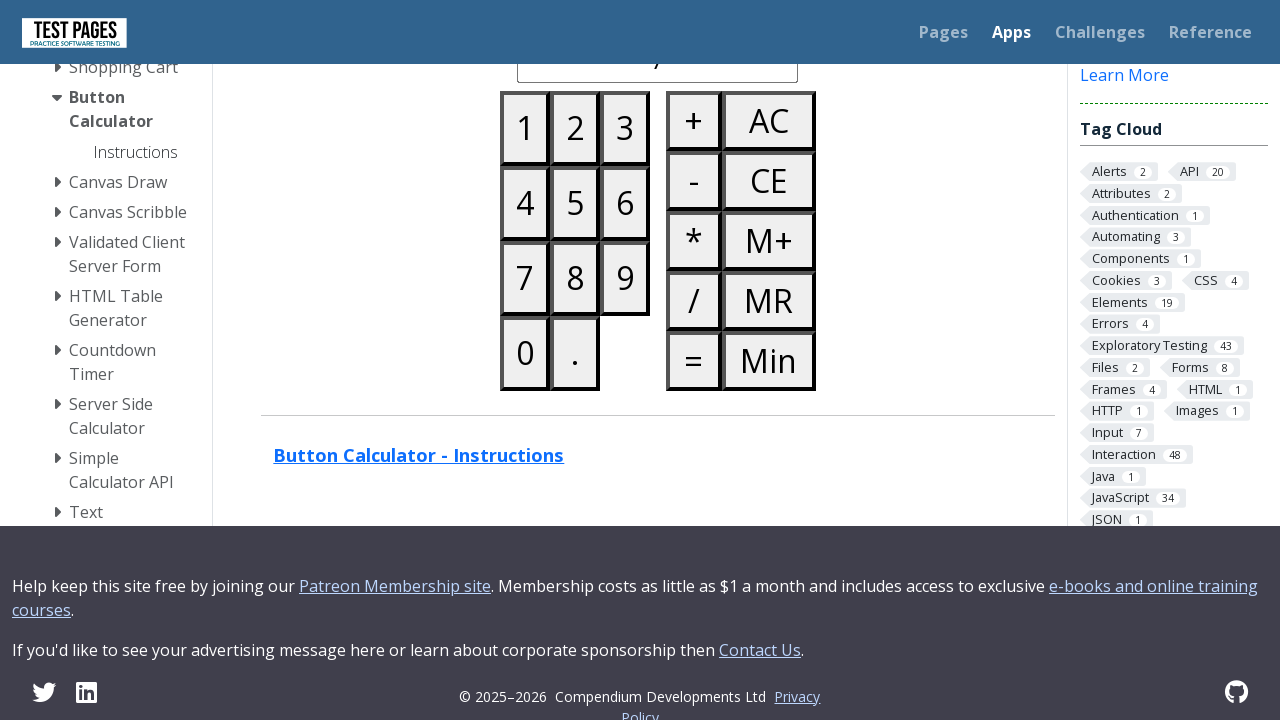